Tests Load More functionality on mobile viewport by setting a mobile screen size and clicking the projects Load More button.

Starting URL: https://rafilkmp3.github.io/resume-as-code/

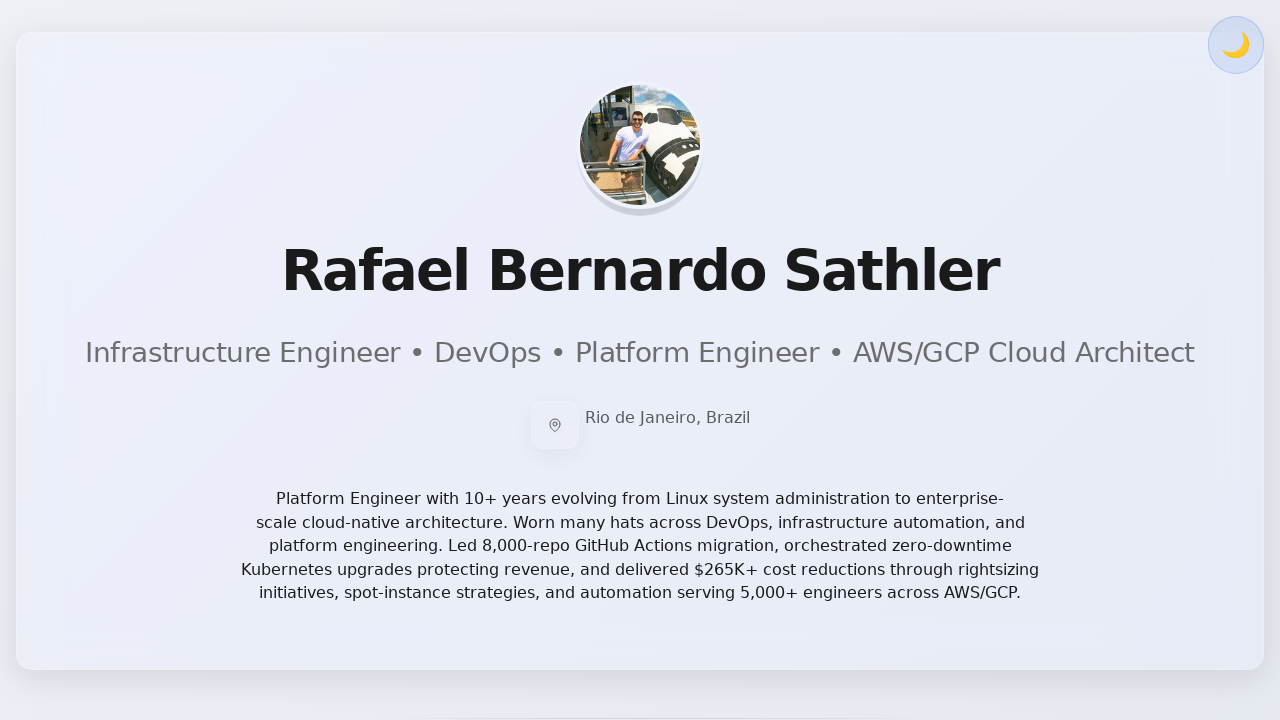

Set mobile viewport size to 375x812
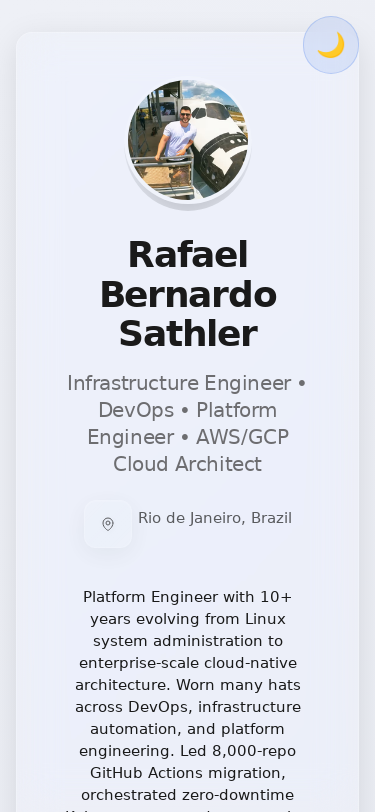

Reloaded page with mobile viewport
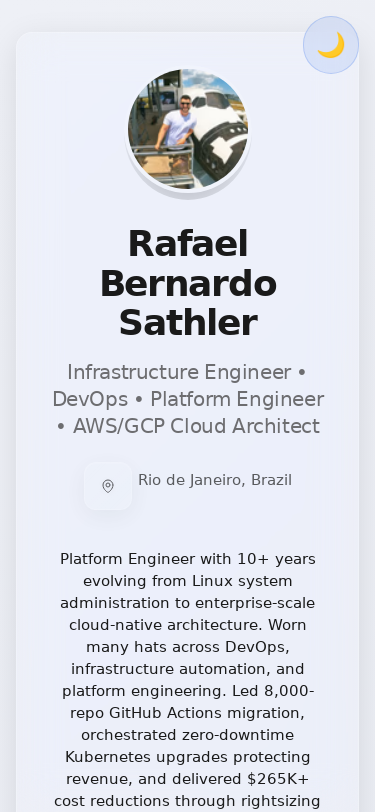

Waited for page to reach networkidle state
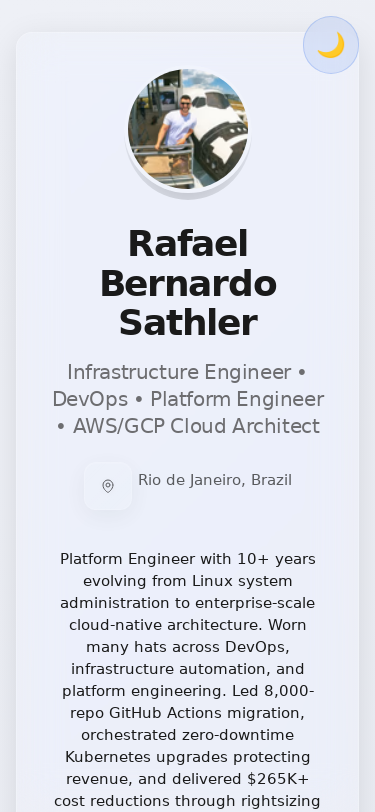

Waited 2 seconds for page to fully render
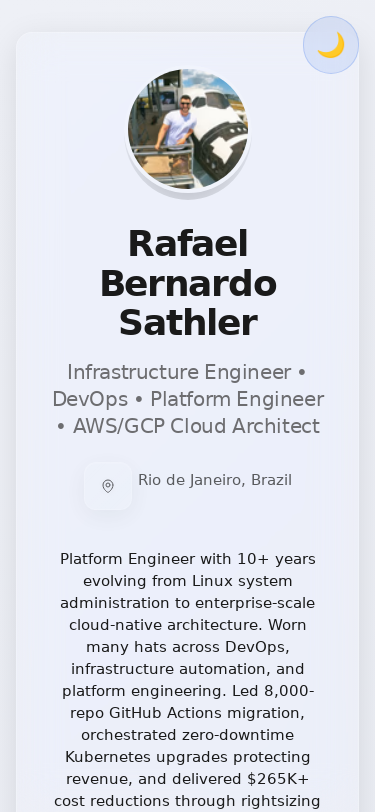

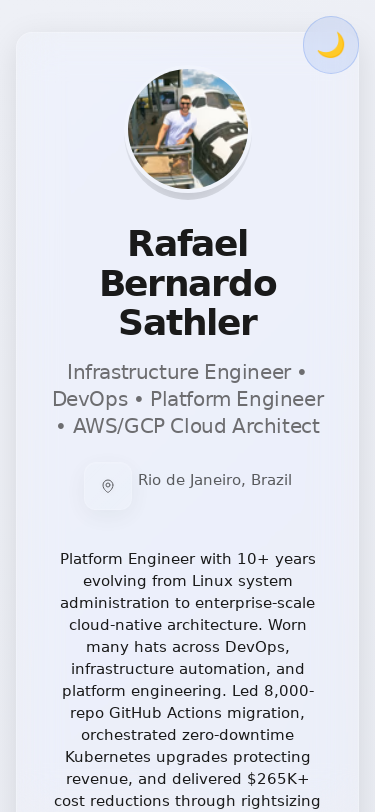